Tests the My GitHub hyperlink by clicking it and verifying navigation to the GitHub profile, then checking for repository link visibility

Starting URL: https://alexander-berg.github.io

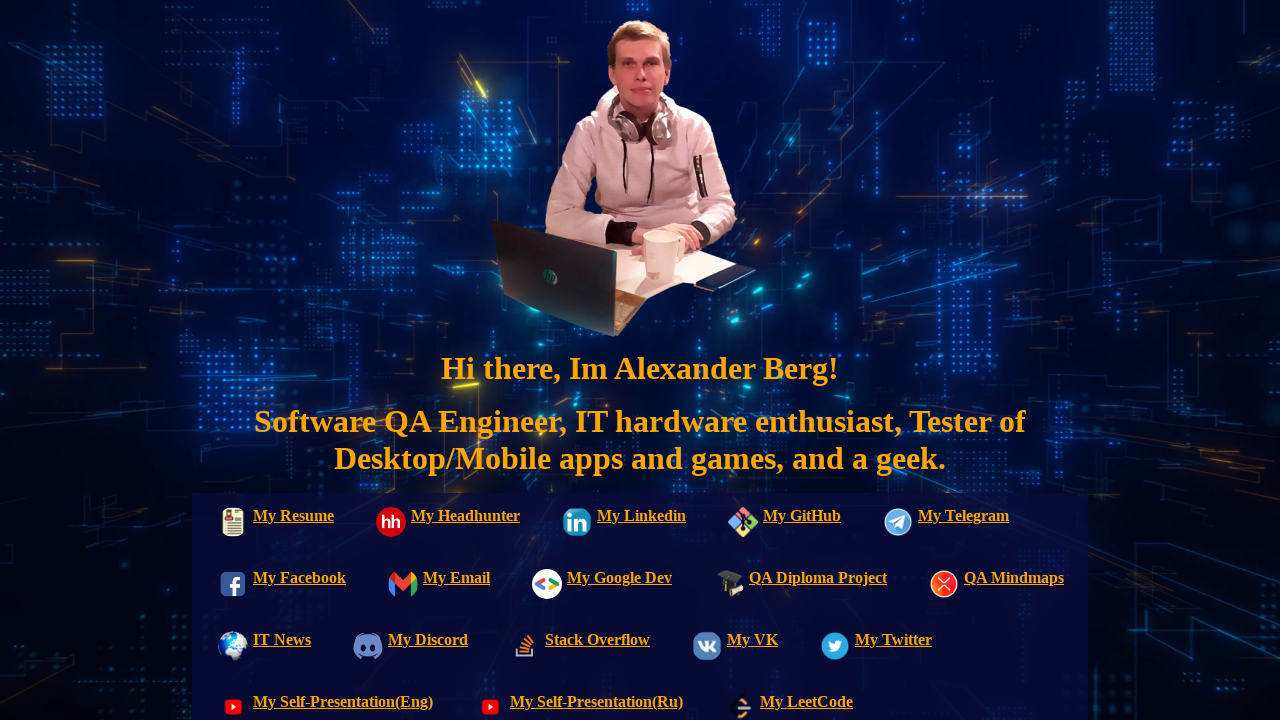

Waited for 'My GitHub' link to be visible
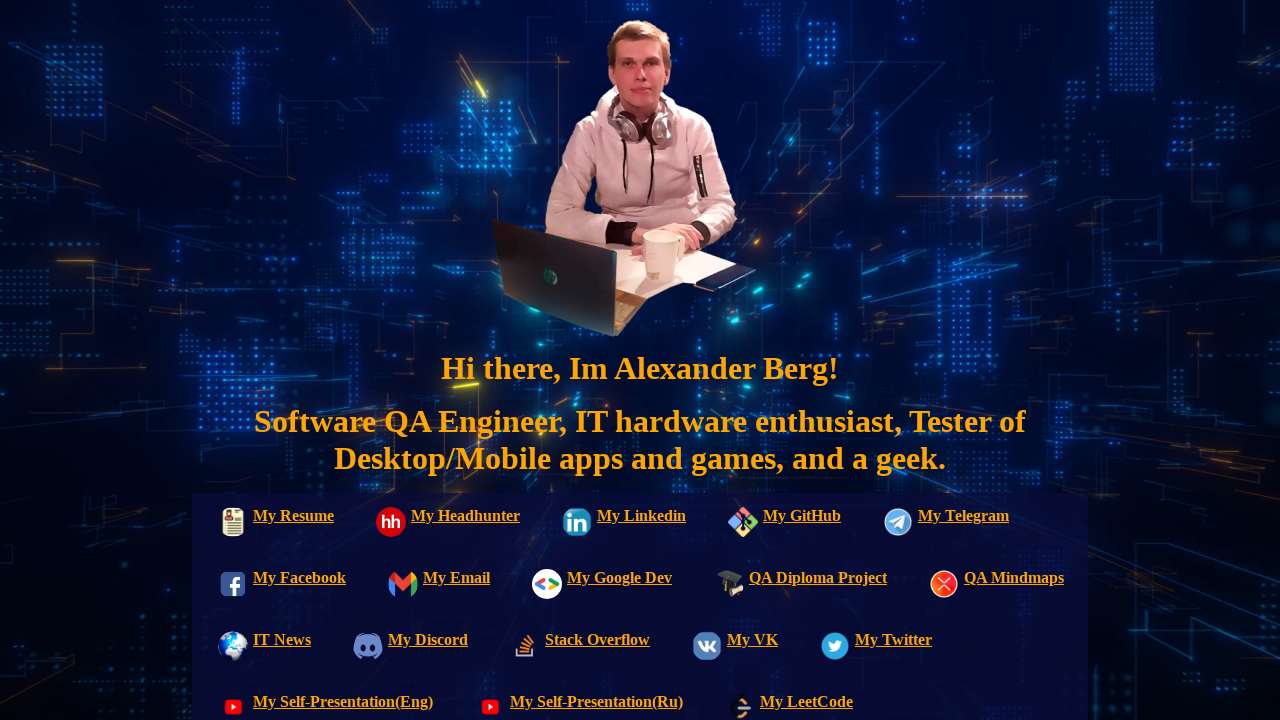

Clicked 'My GitHub' hyperlink at (780, 524) on text=My GitHub
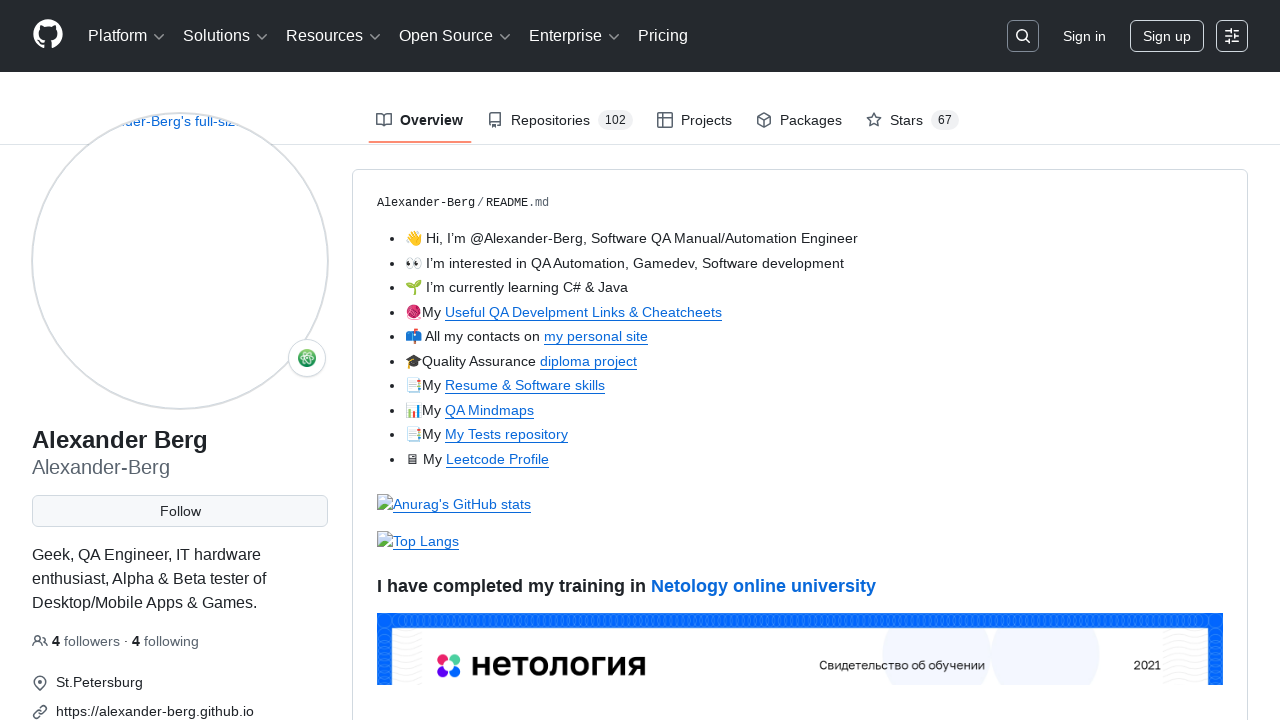

Navigated to GitHub profile and verified 'Resume & Software skills' repository link is visible
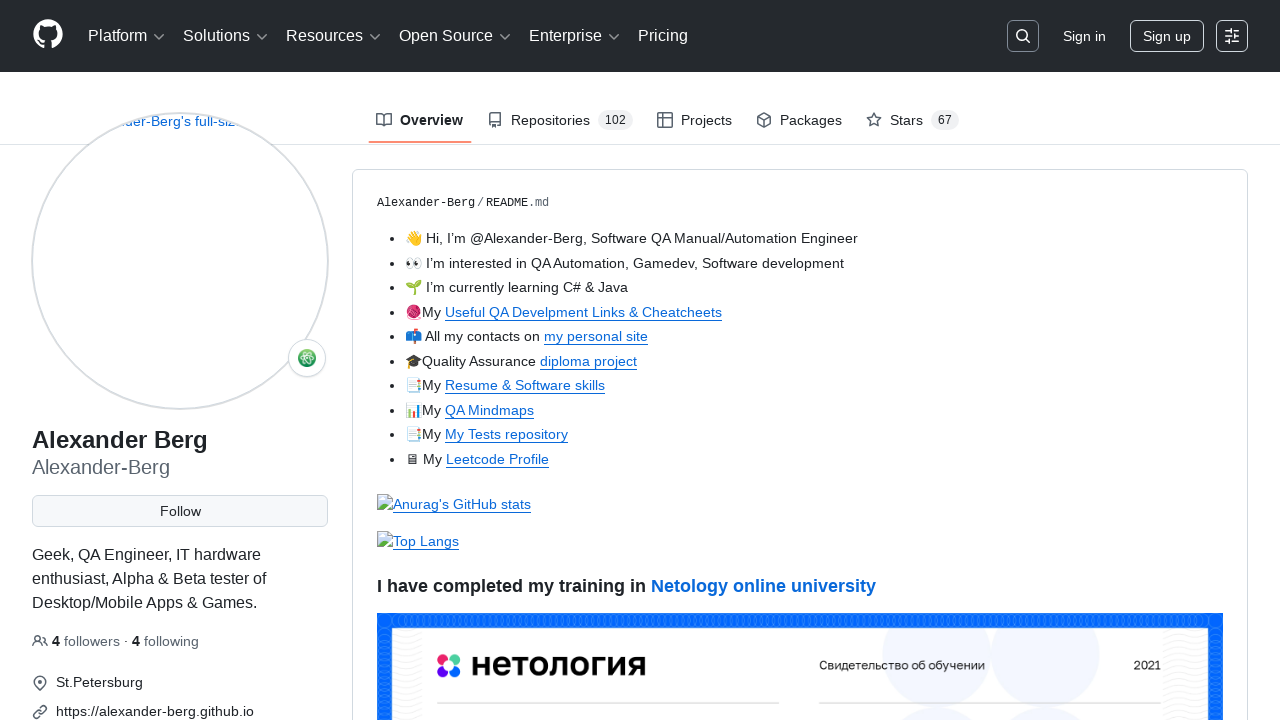

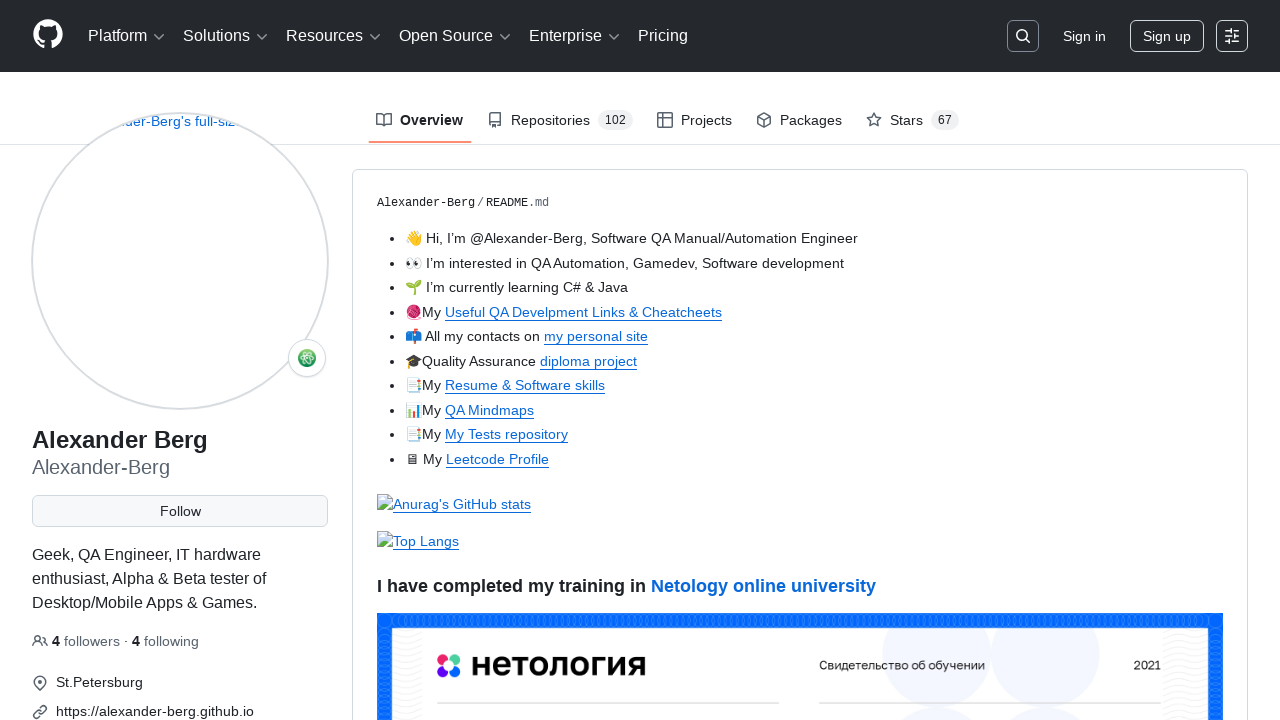